Tests clicking a button inside an iframe on the W3Schools JavaScript demo page. The script switches to the iframe containing the demo result and clicks the "Click me" button.

Starting URL: https://www.w3schools.com/js/tryit.asp?filename=tryjs_myfirst

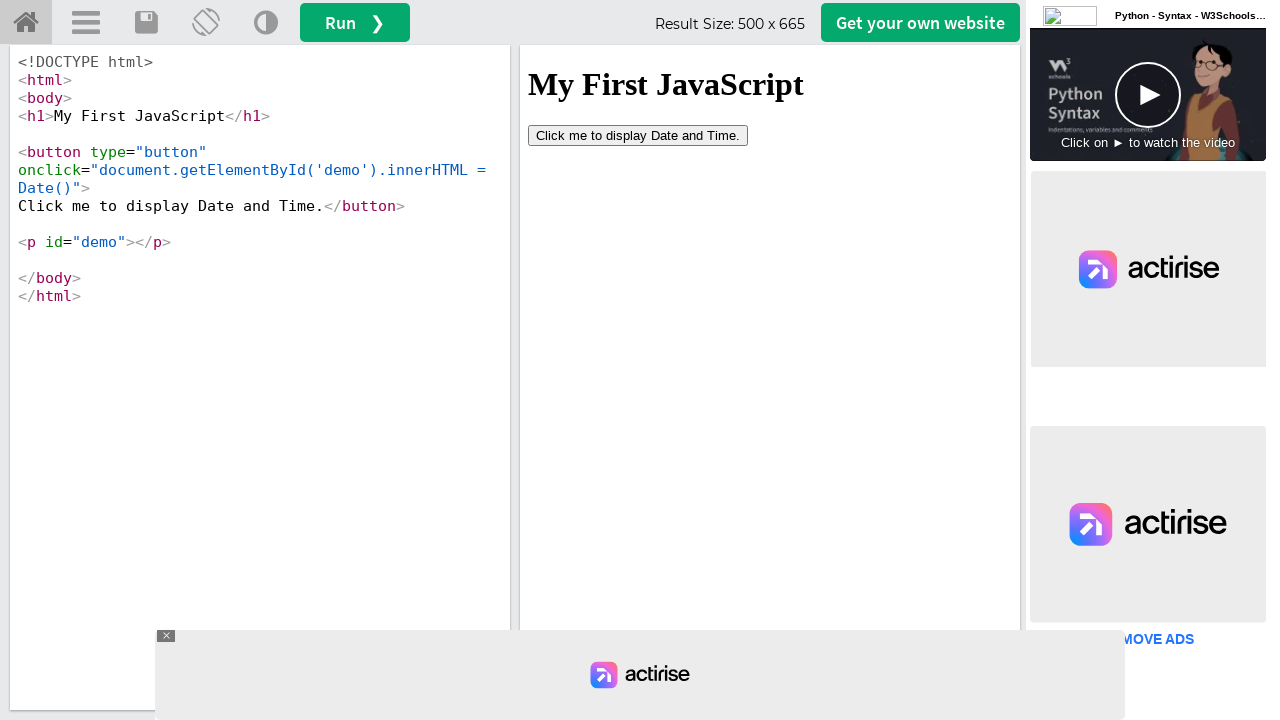

Located iframe with id 'iframeResult' containing the demo result
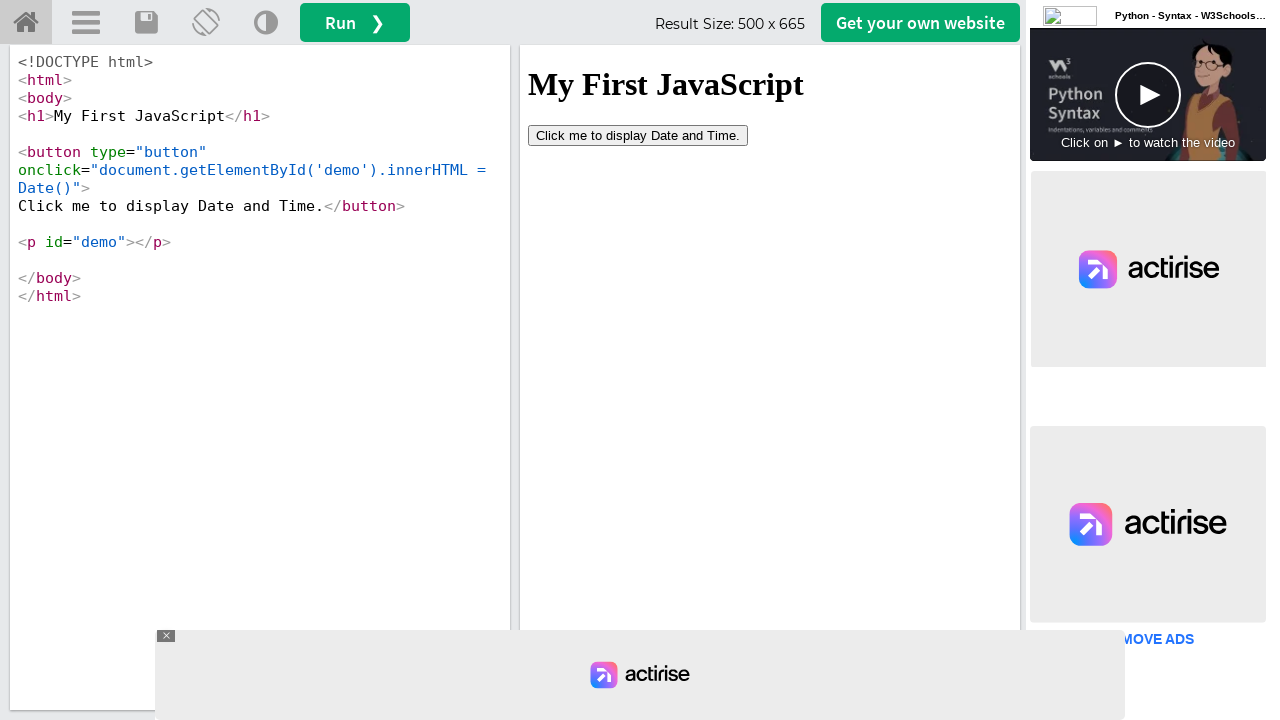

Clicked the 'Click me to' button inside the iframe at (638, 135) on iframe#iframeResult >> internal:control=enter-frame >> xpath=//button[contains(t
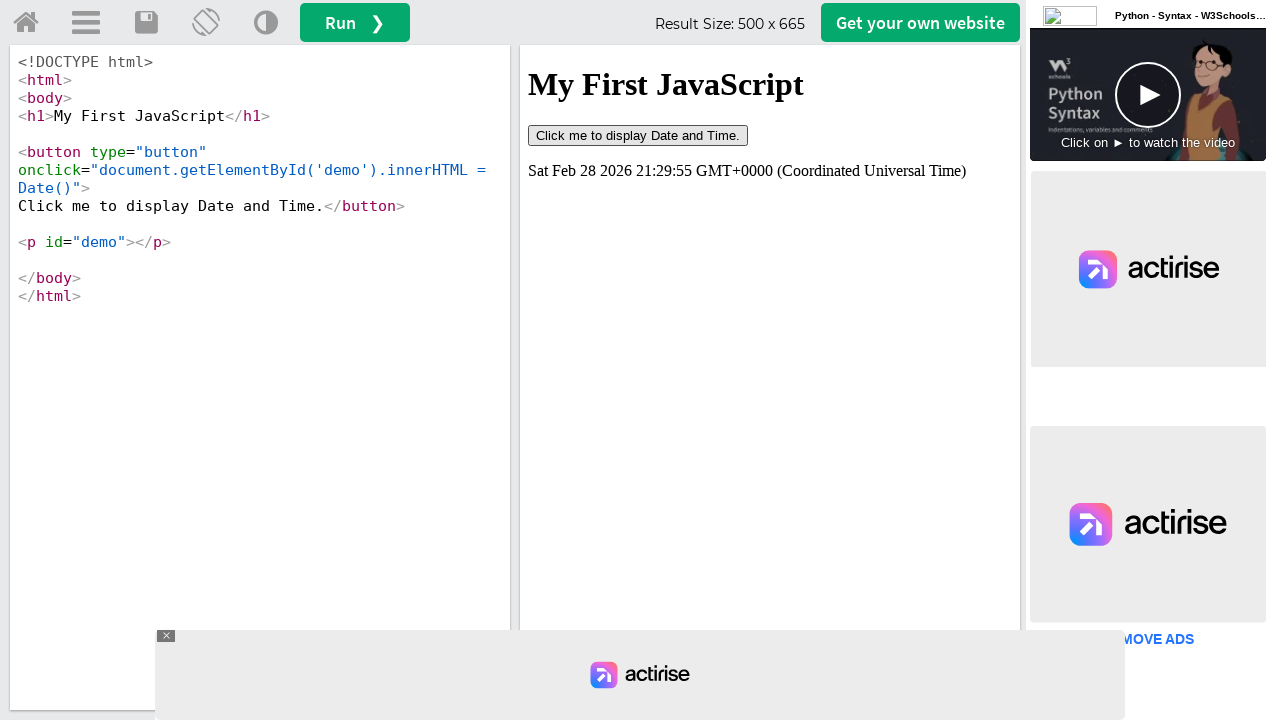

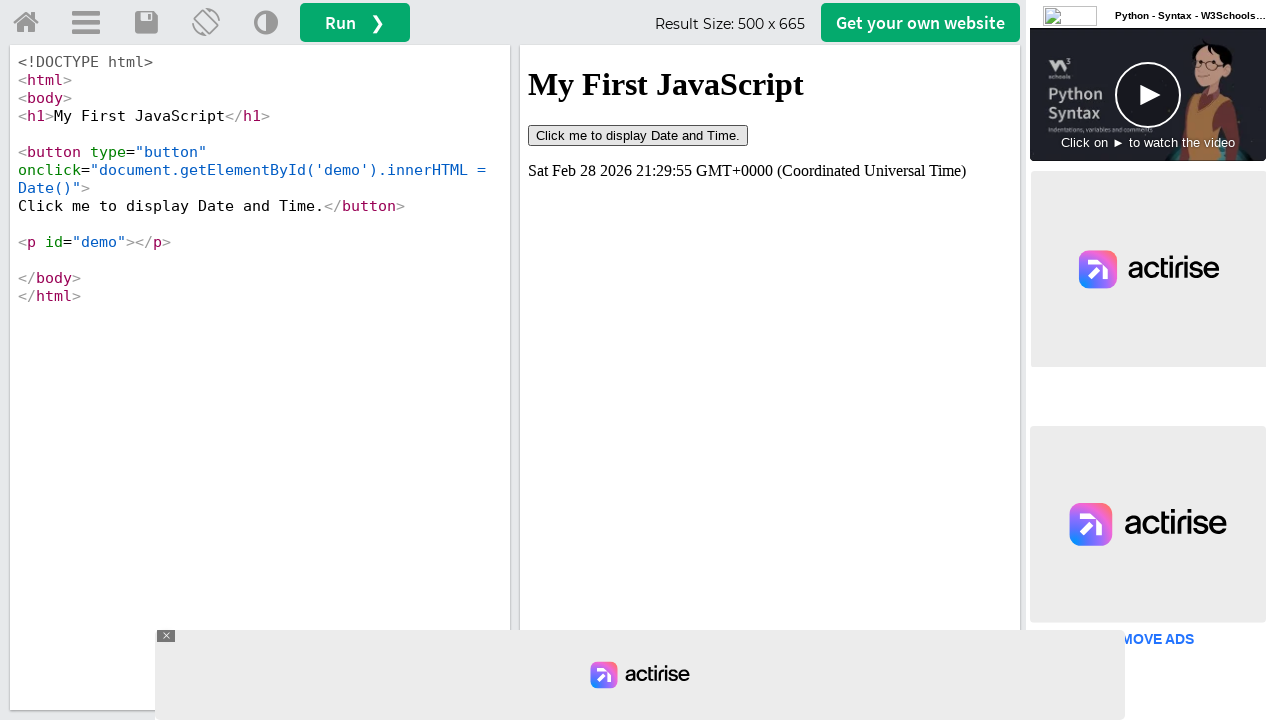